Tests bank manager functionality to search for a customer and delete them from the system

Starting URL: https://www.globalsqa.com/angularJs-protractor/BankingProject/#/login

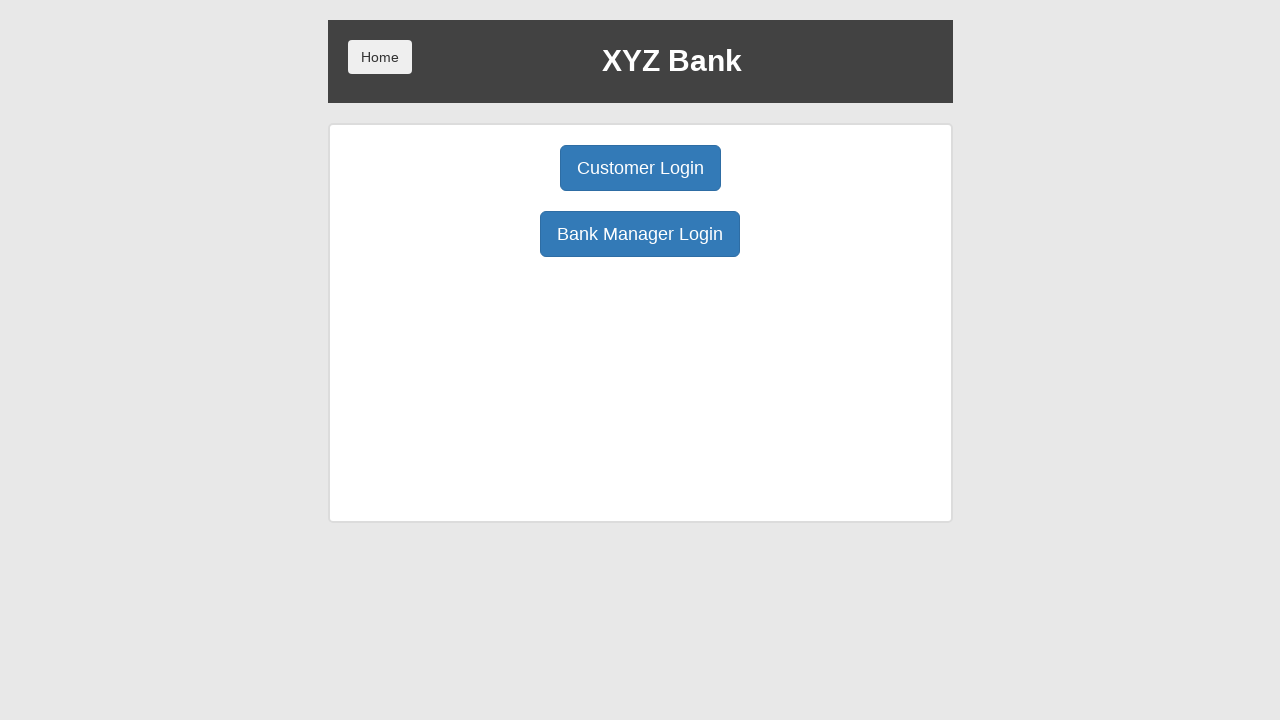

Clicked Bank Manager Login button at (640, 234) on [ng-click='manager()']
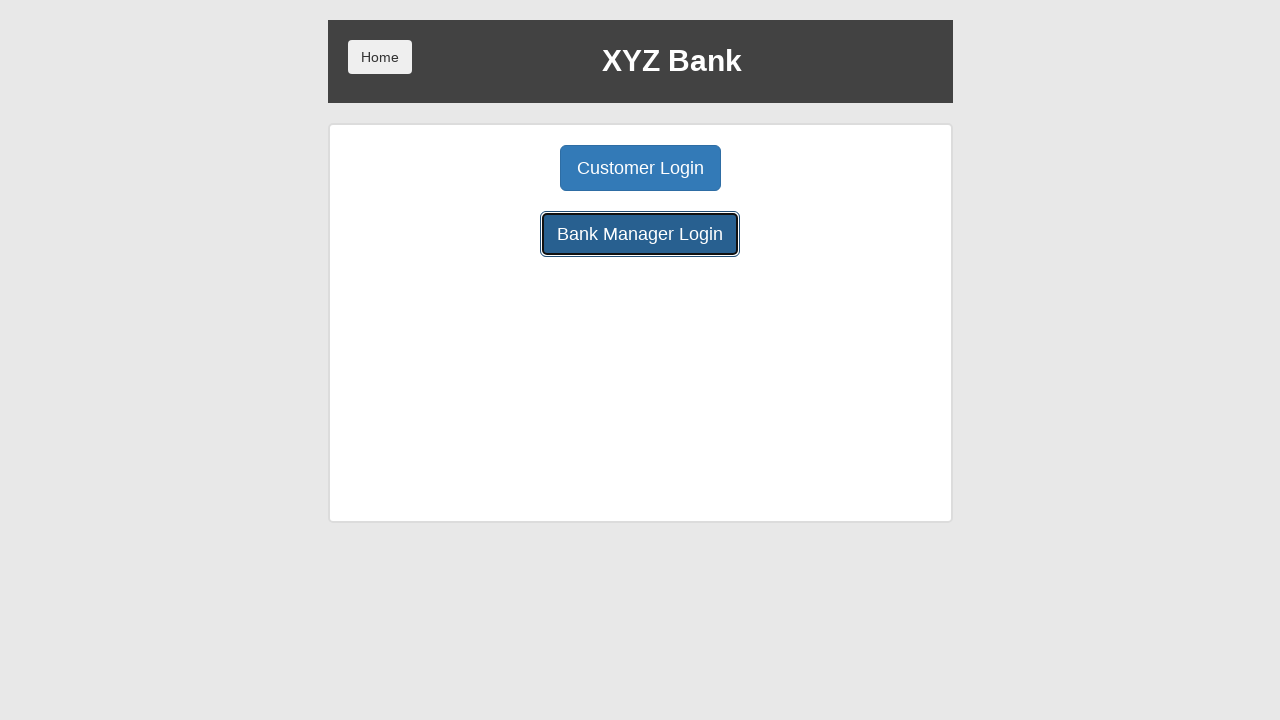

Waited 3 seconds for Bank Manager dashboard to load
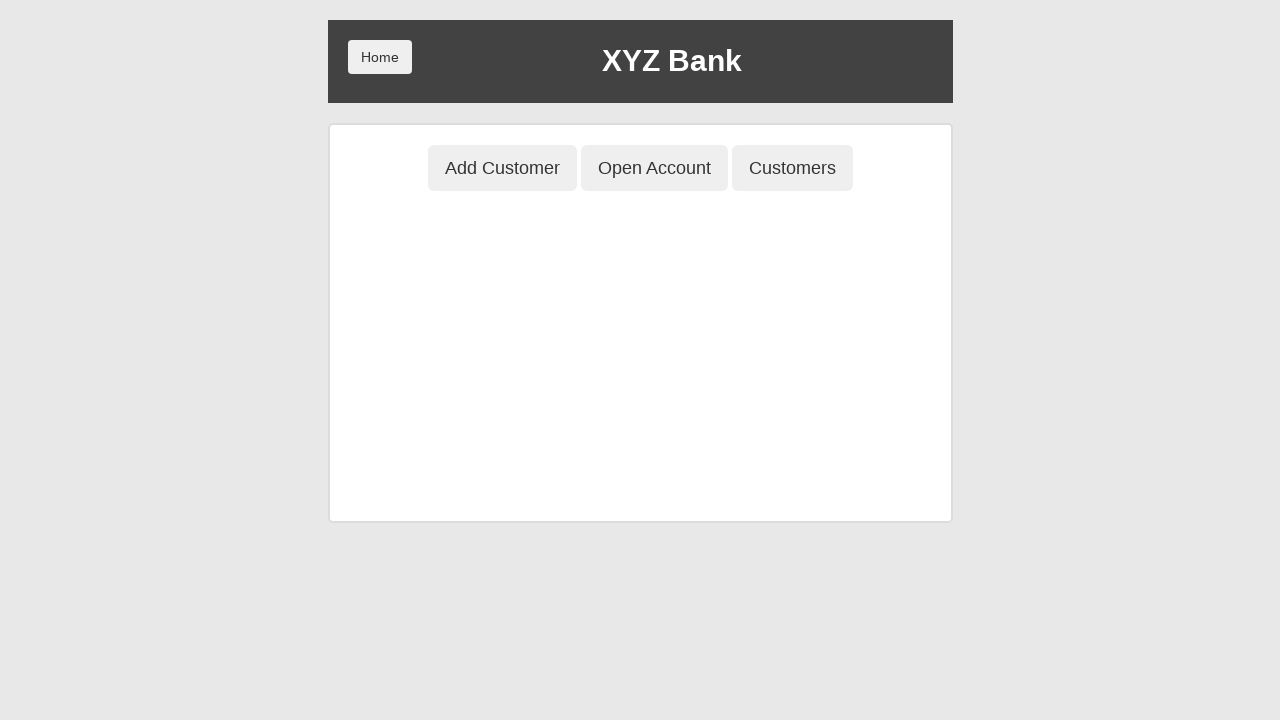

Clicked on Customers section at (792, 168) on [ng-click='showCust()']
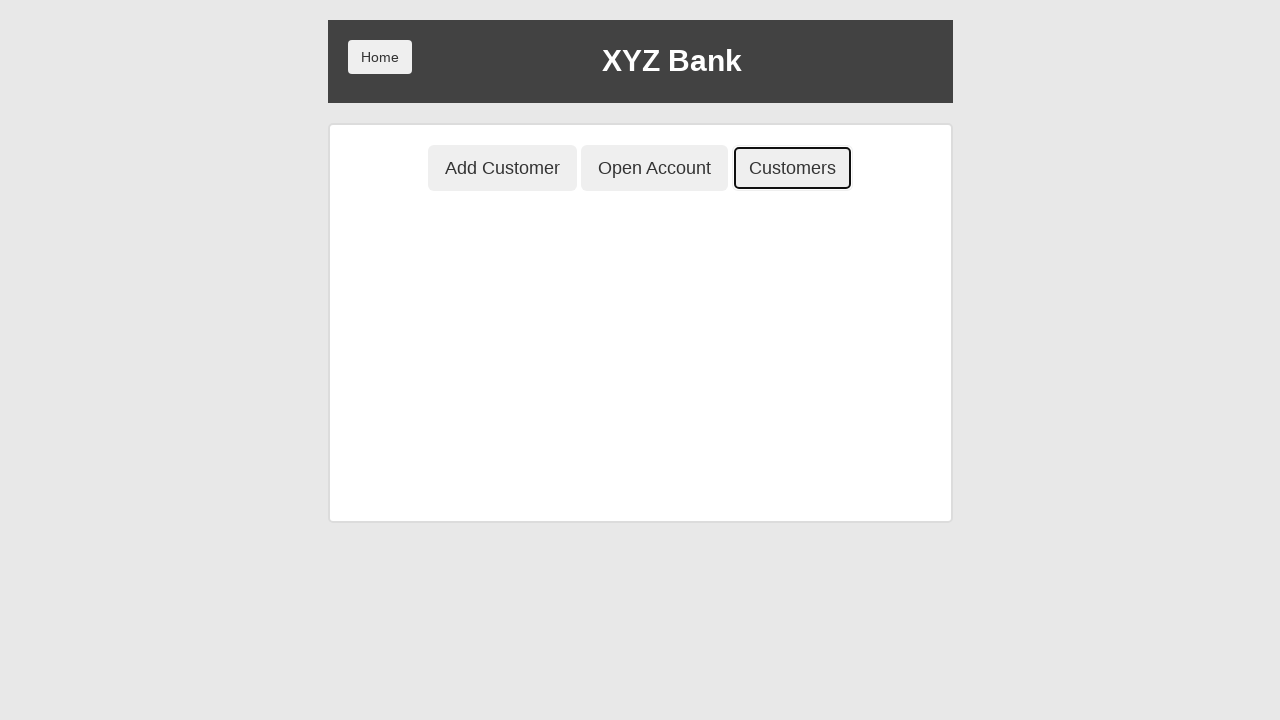

Waited 3 seconds for Customers list to load
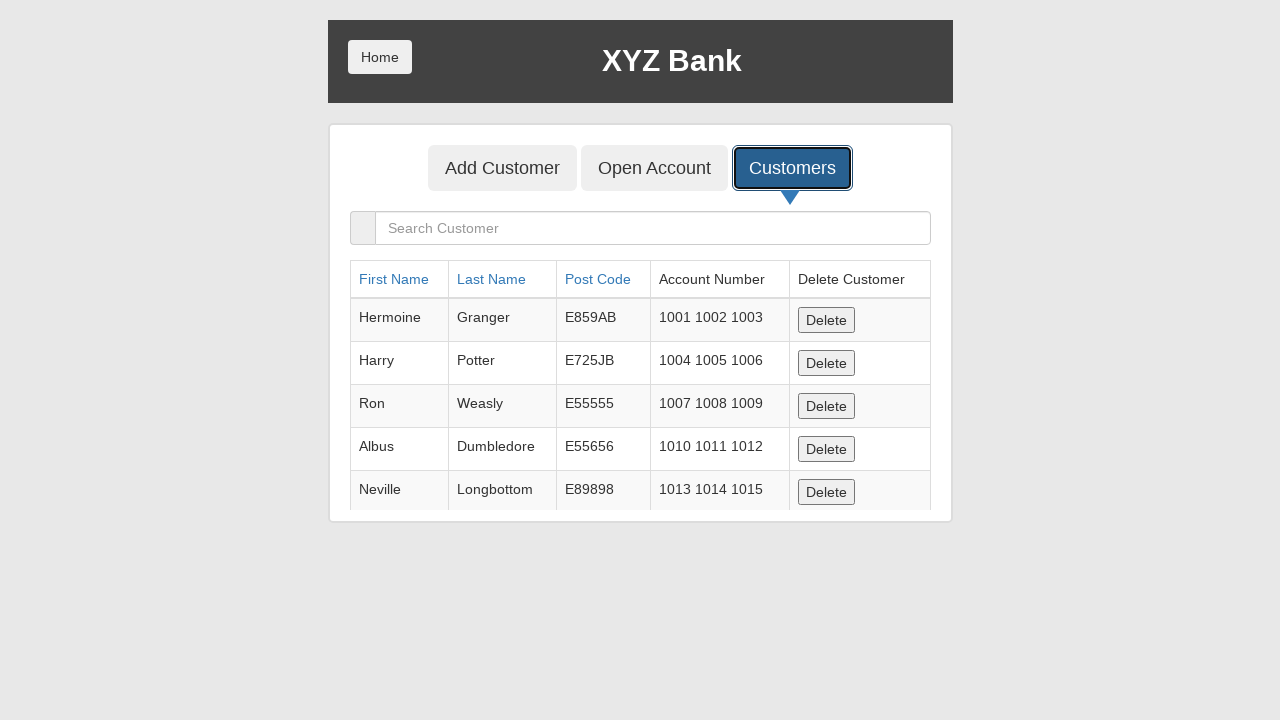

Filled search field with customer name 'Ron' on [ng-model='searchCustomer']
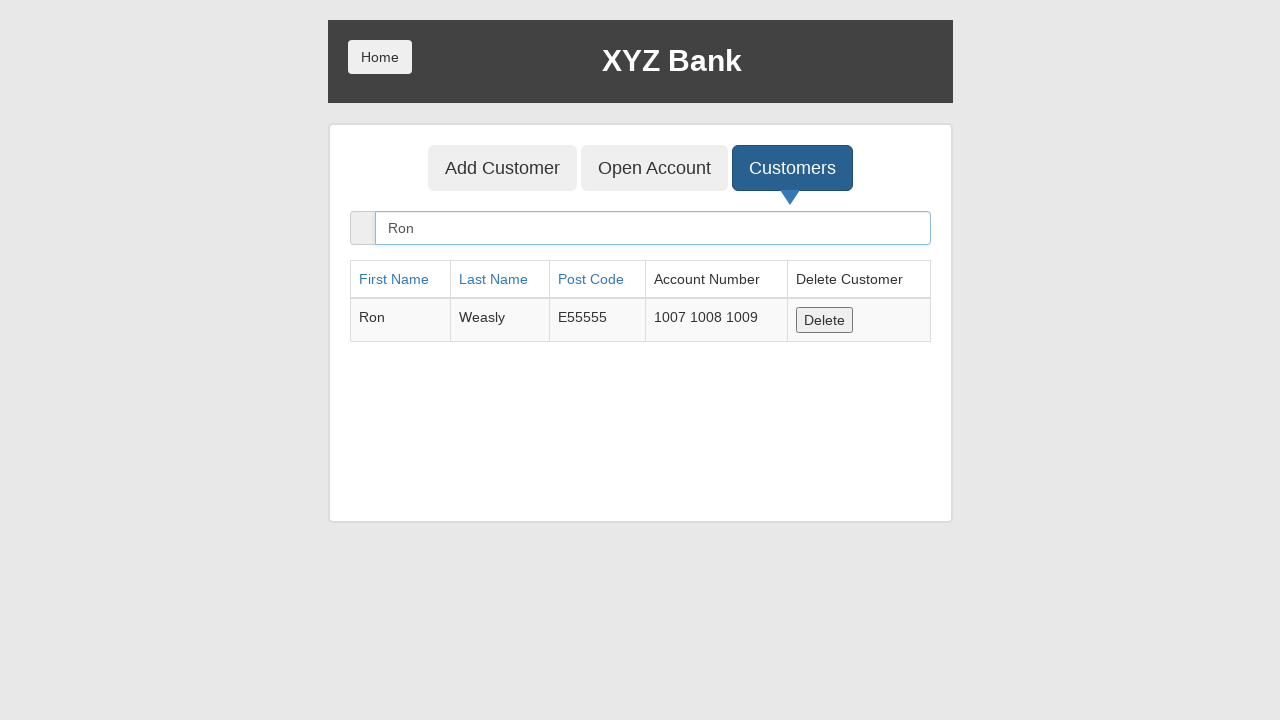

Clicked delete button to remove customer 'Ron' from system at (824, 320) on [ng-click='deleteCust(cust)']
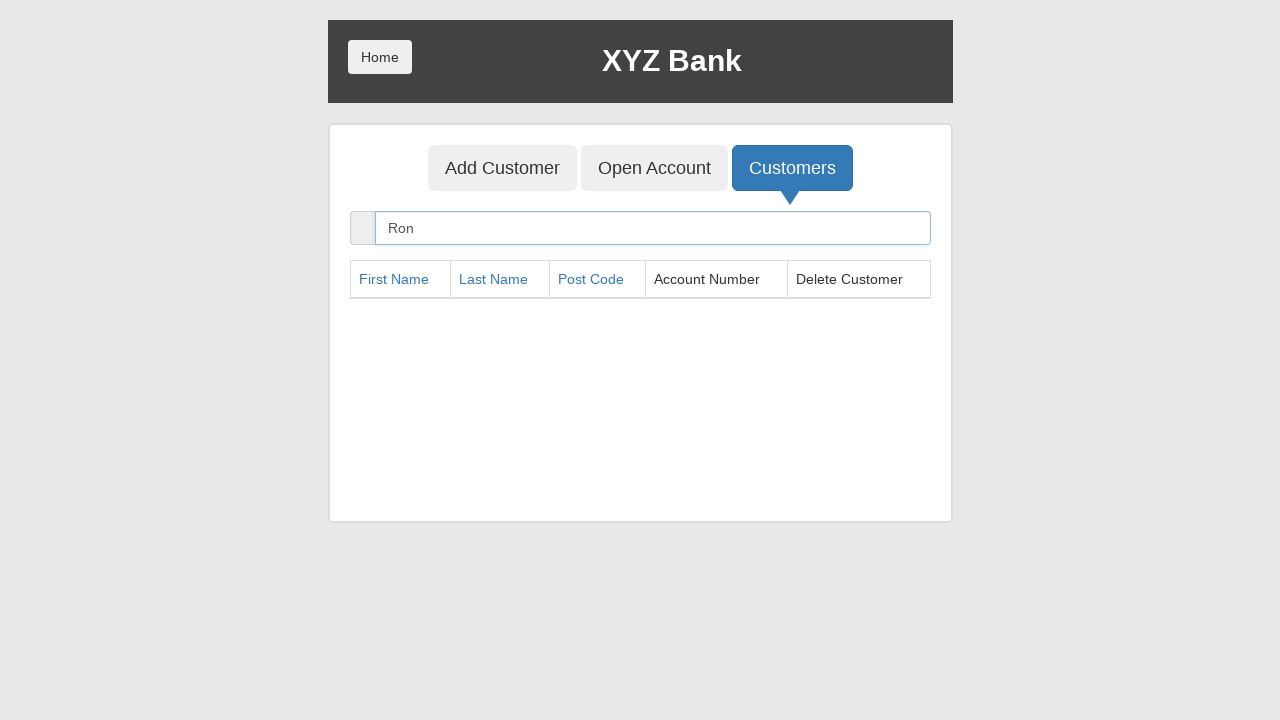

Waited 2 seconds for customer deletion to complete
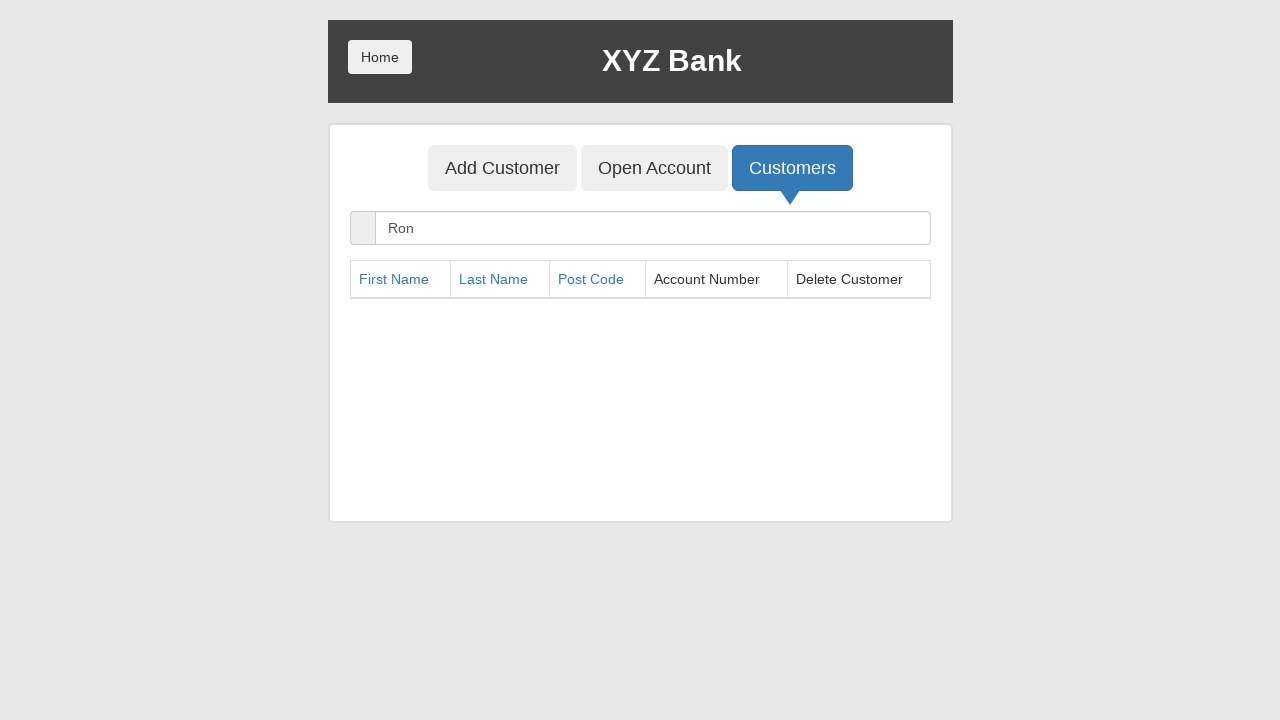

Clicked home button to return to main page at (380, 57) on [ng-click='home()']
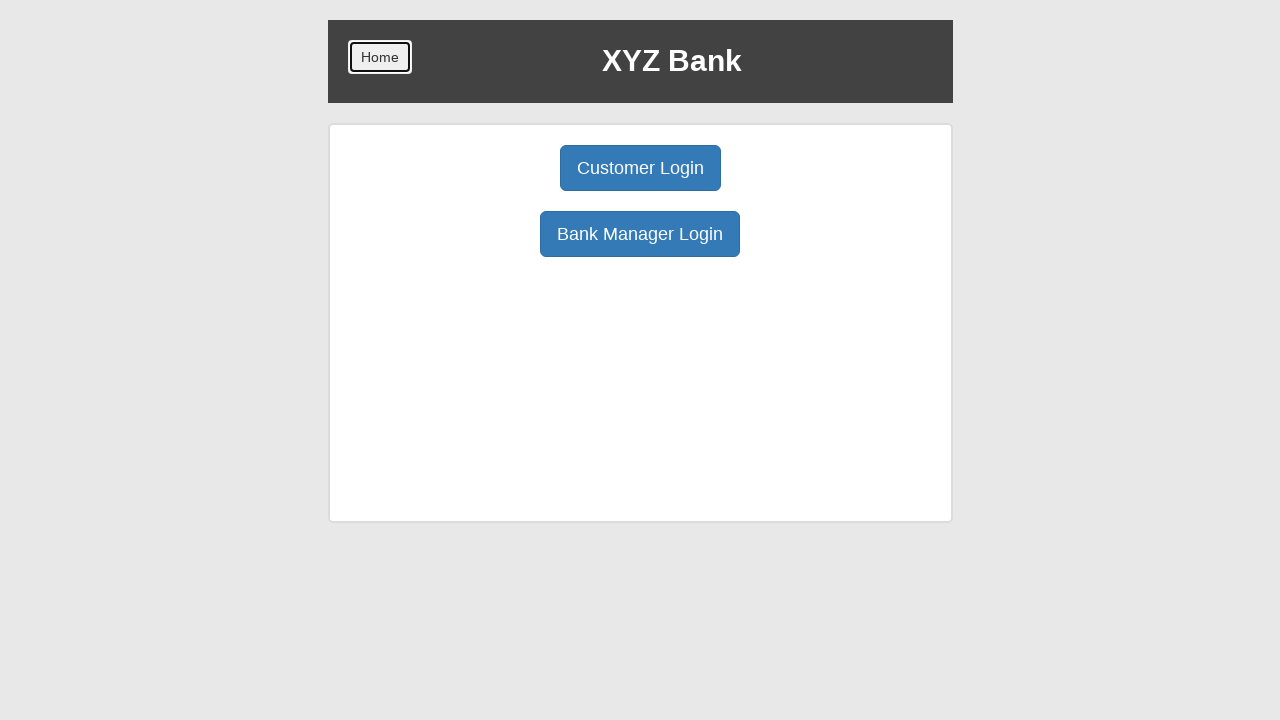

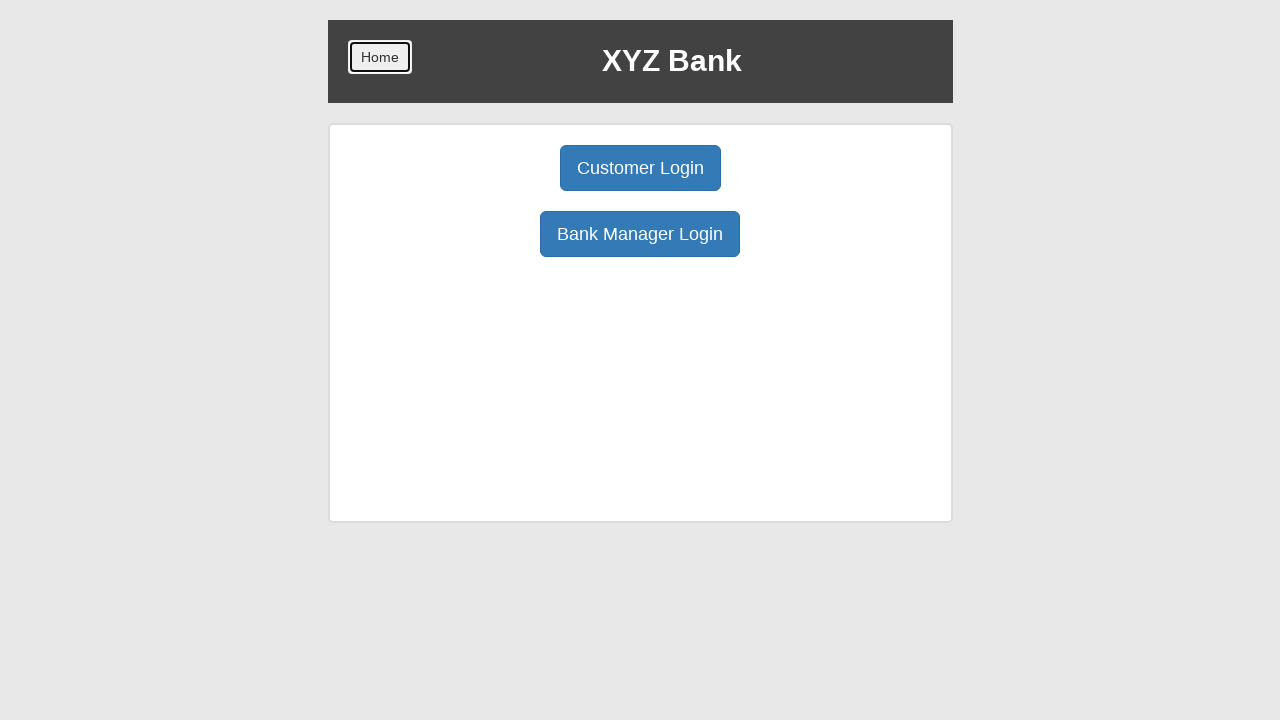